Navigates to FitPeo revenue calculator page and retrieves the page title

Starting URL: https://www.fitpeo.com/revenue-calculator

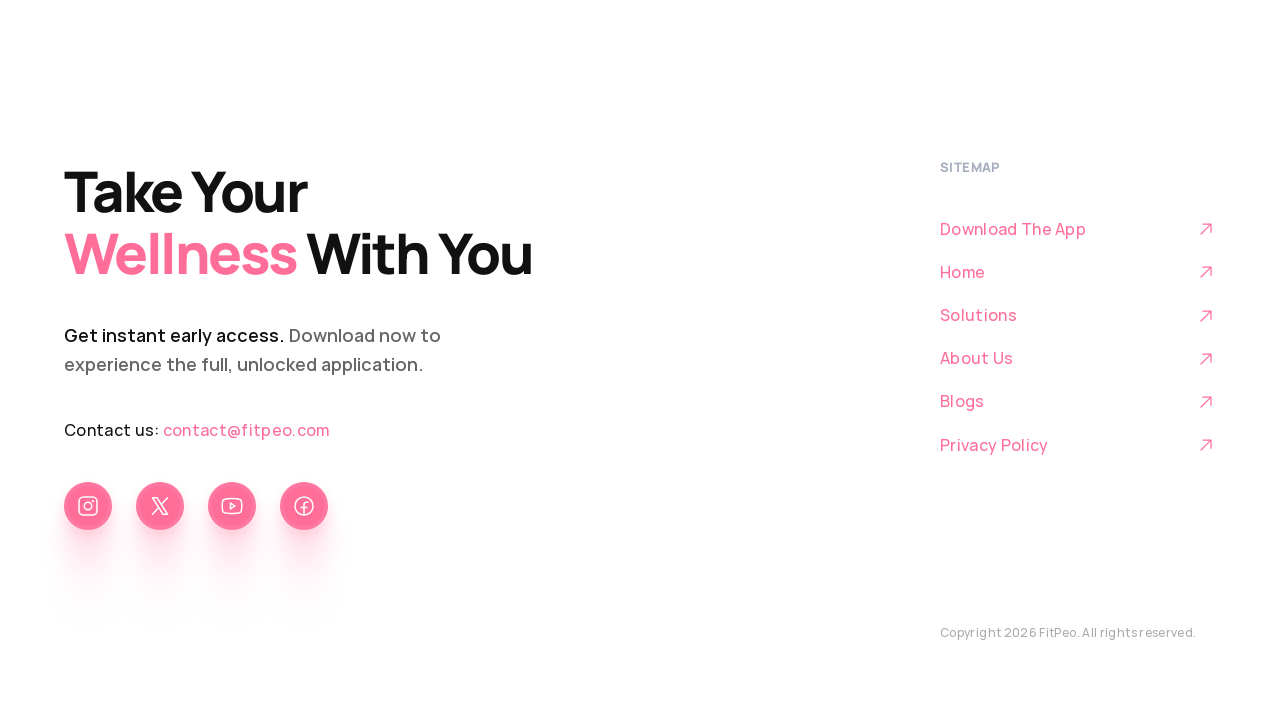

Navigated to FitPeo revenue calculator page
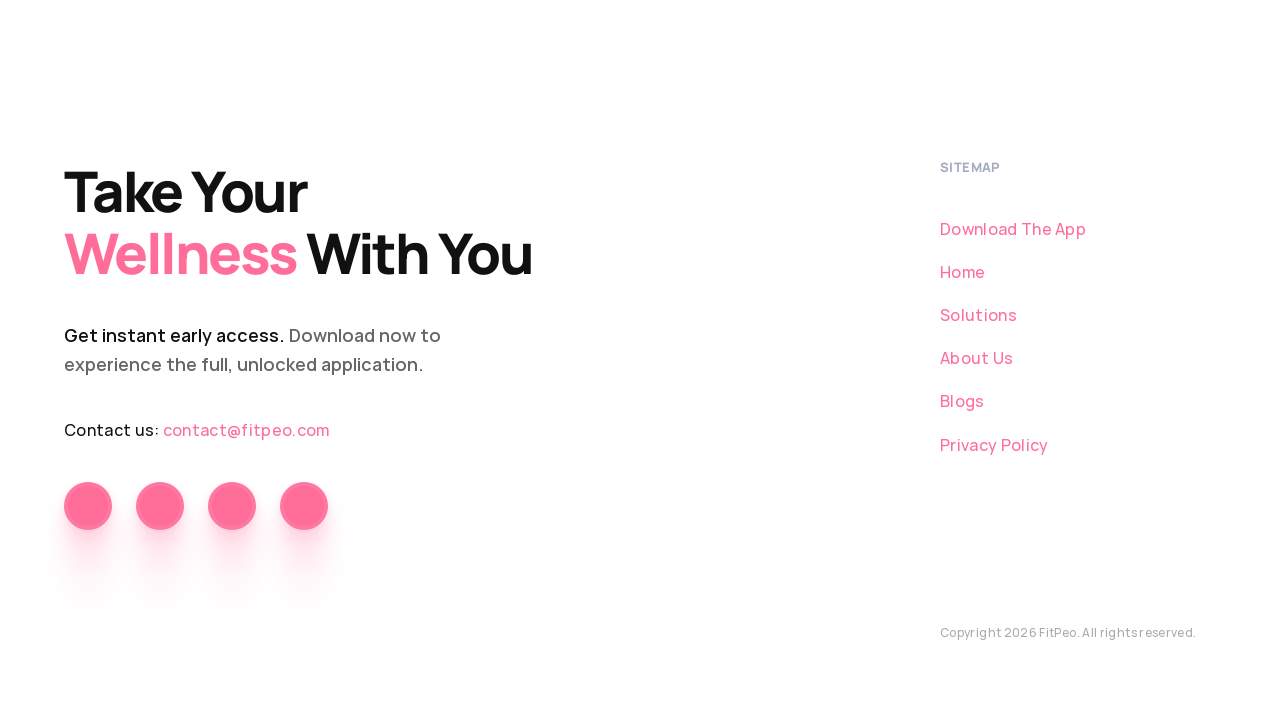

Retrieved page title: FitPeo
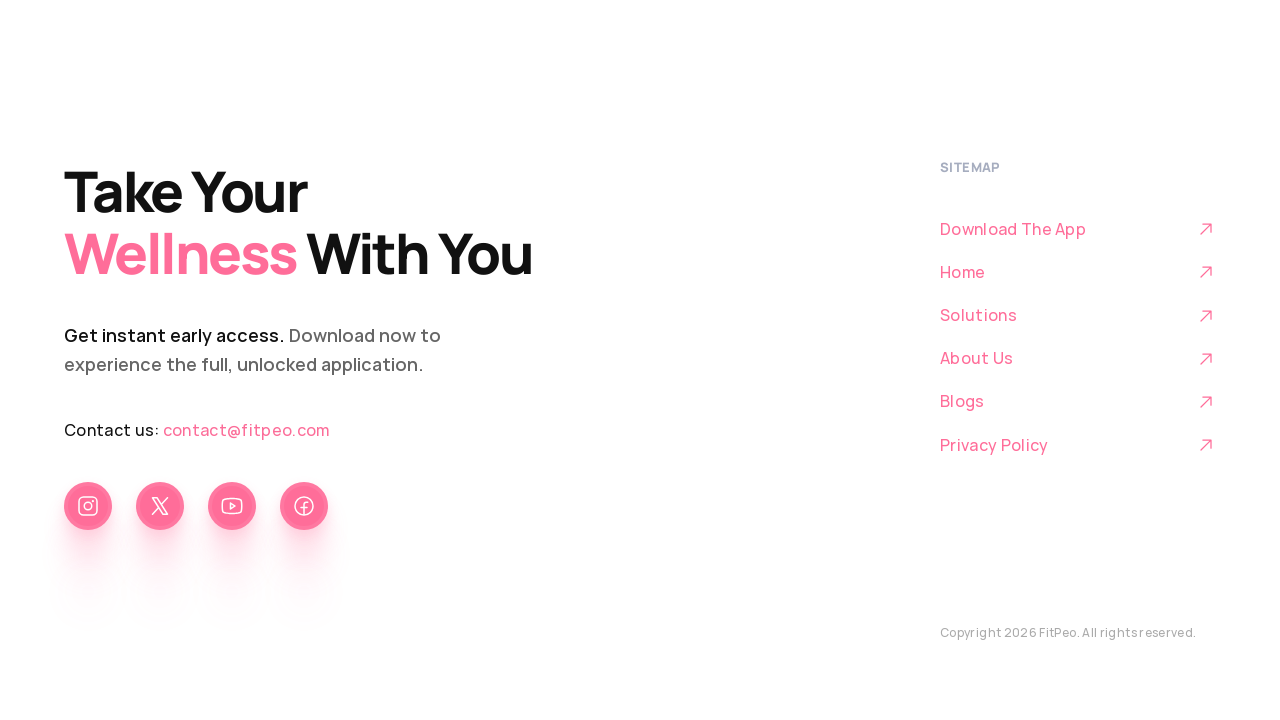

Printed page title to console
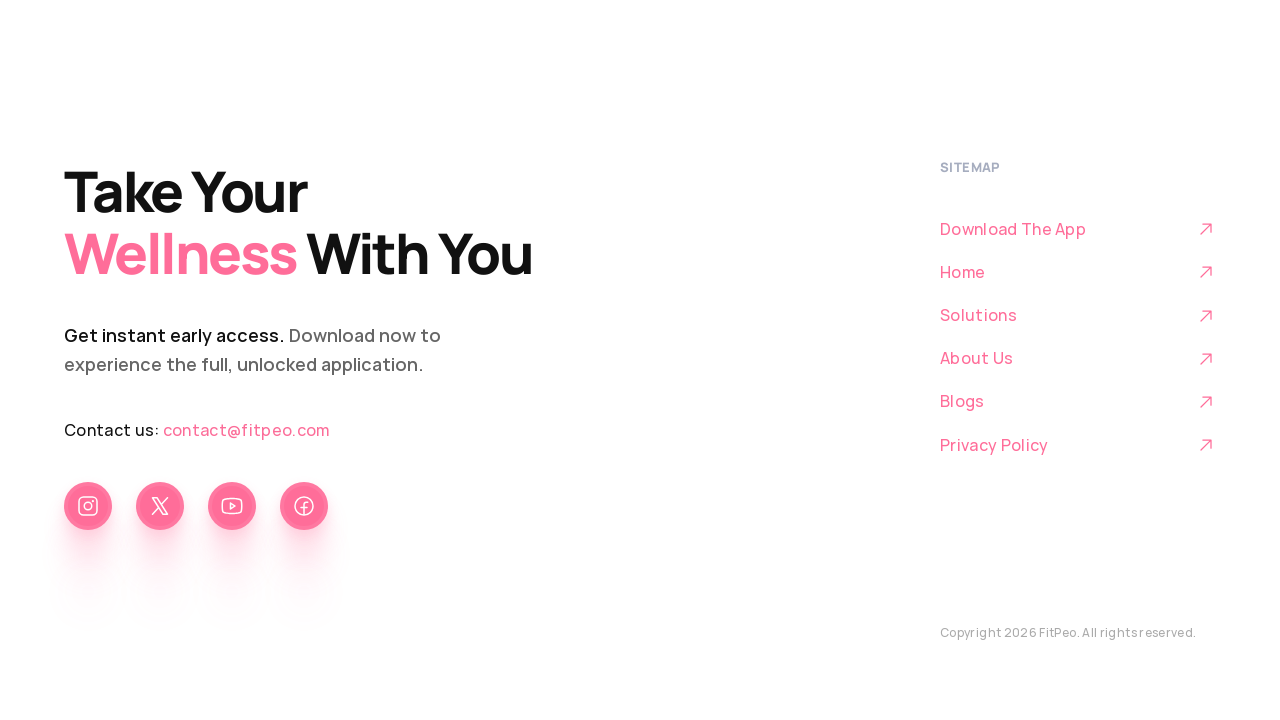

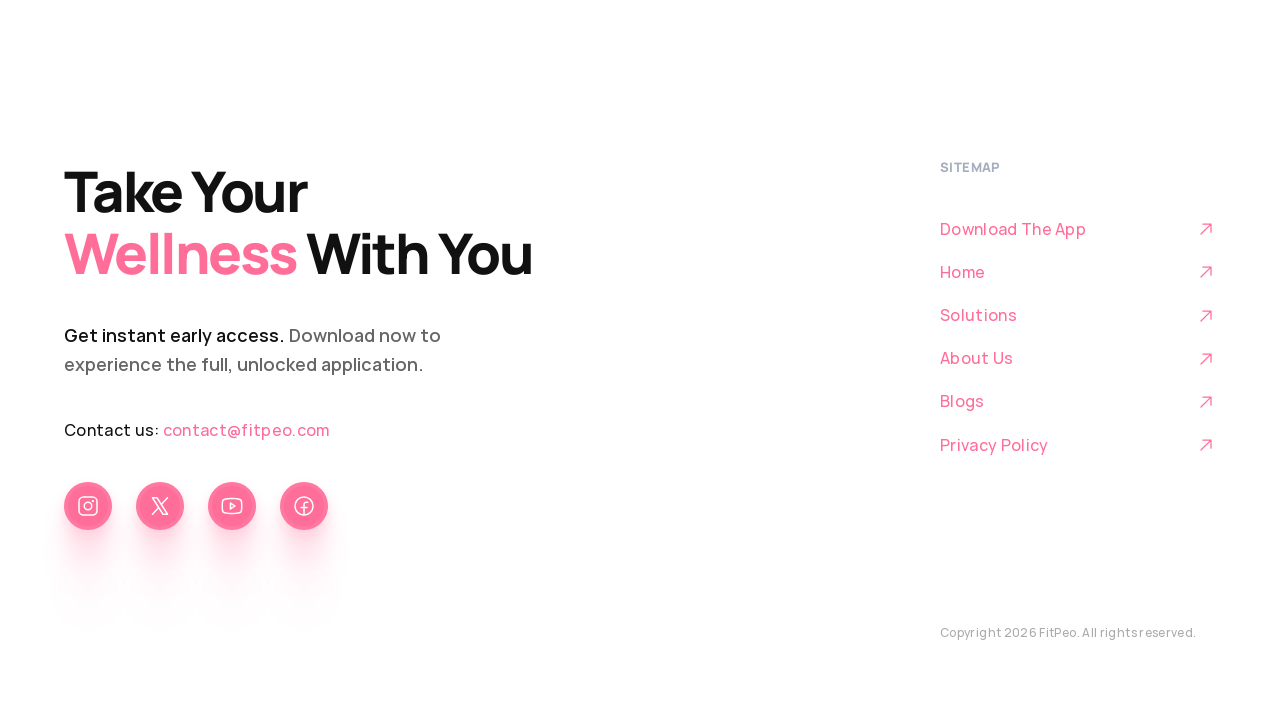